Tests bus ticket booking form by filling in source city, destination city, and travel date fields

Starting URL: https://www.abhibus.com/bus-ticket-booking

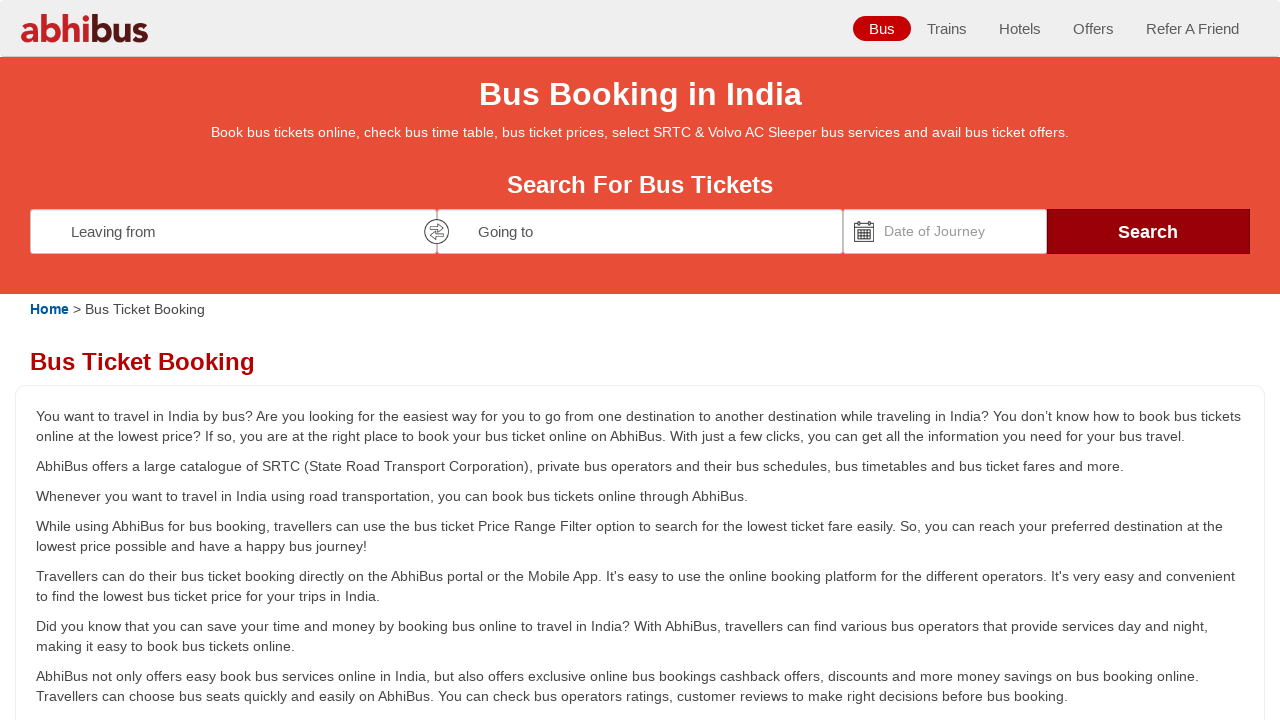

Filled source city field with 'Coimbatore' on #source
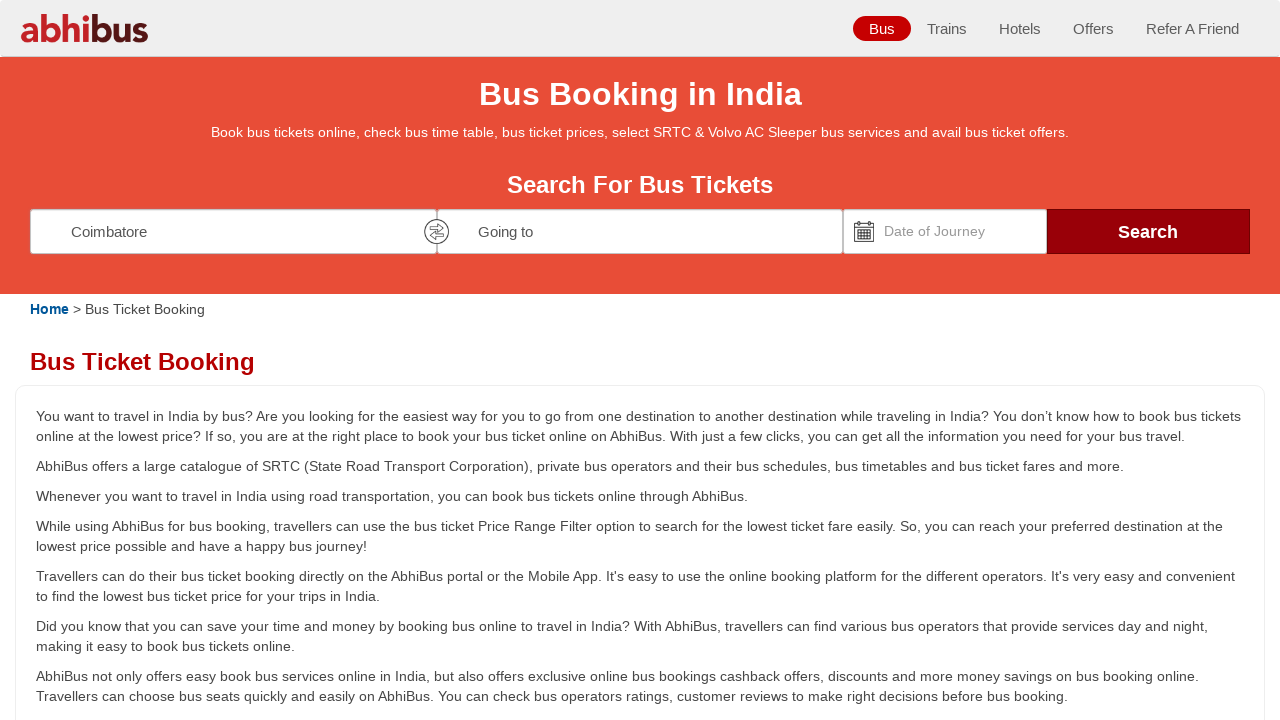

Filled destination city field with 'Bangalore' on #destination
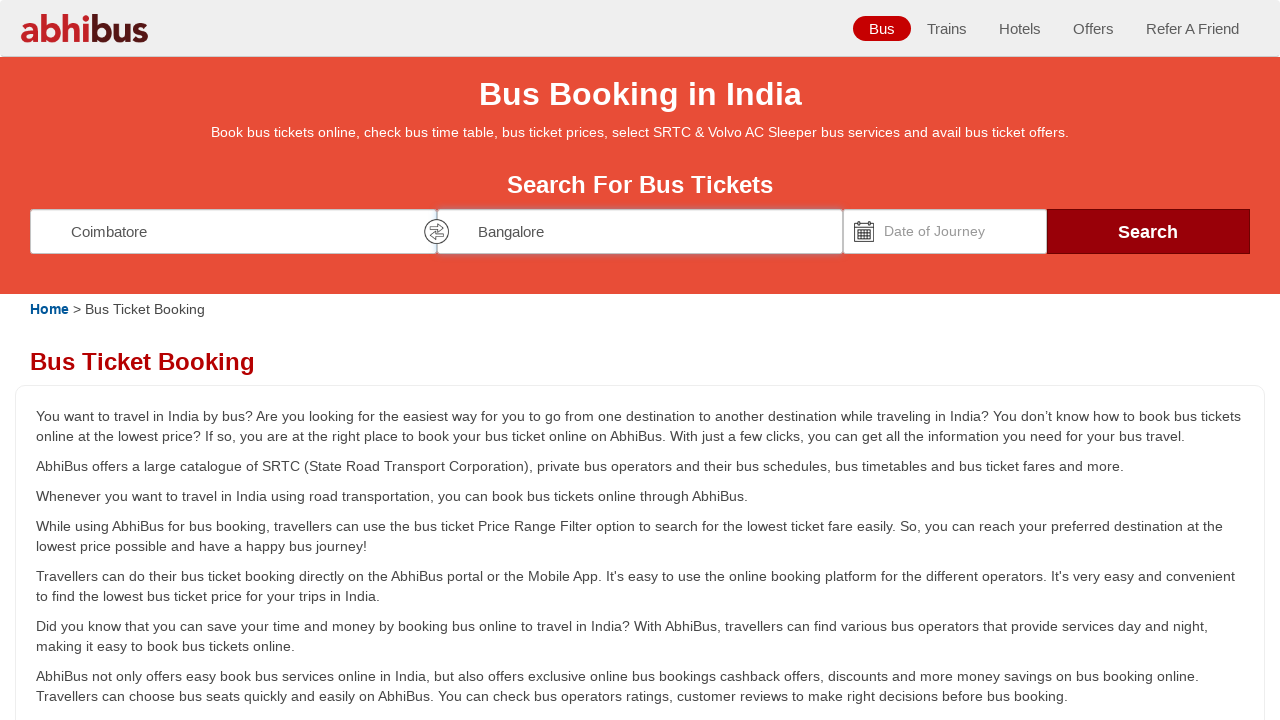

Set travel date to '15/03/2024' using JavaScript
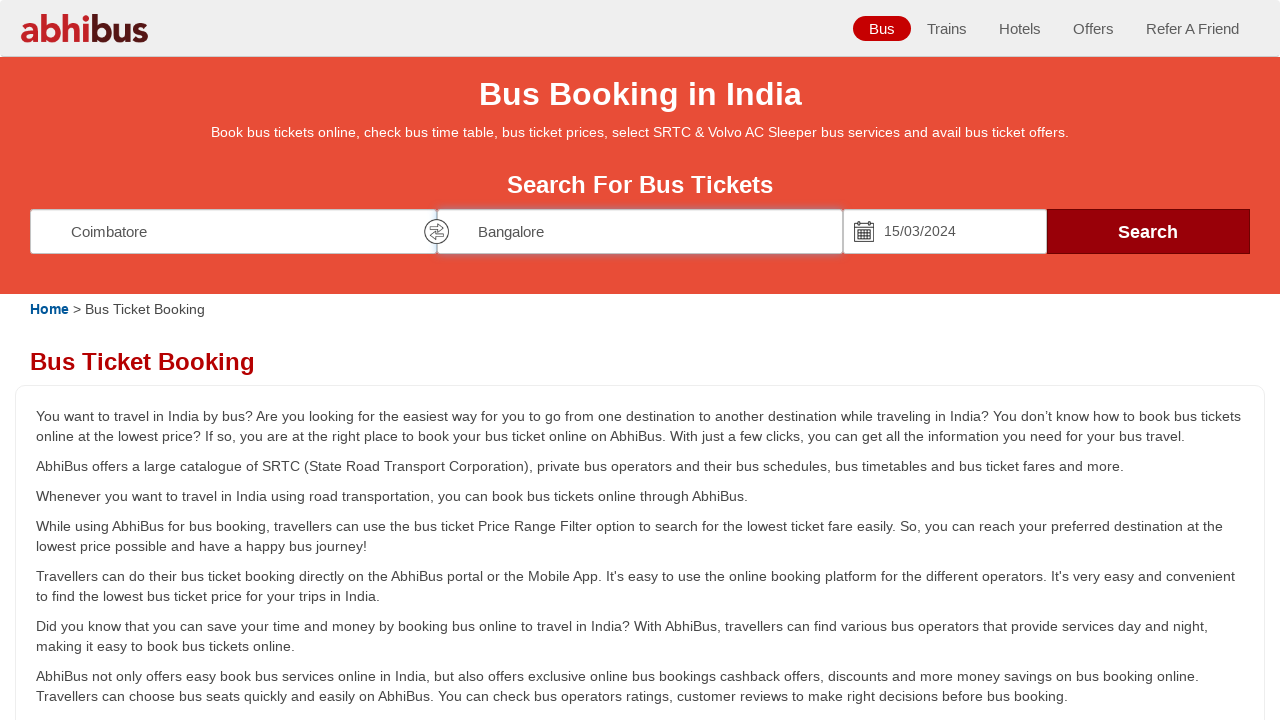

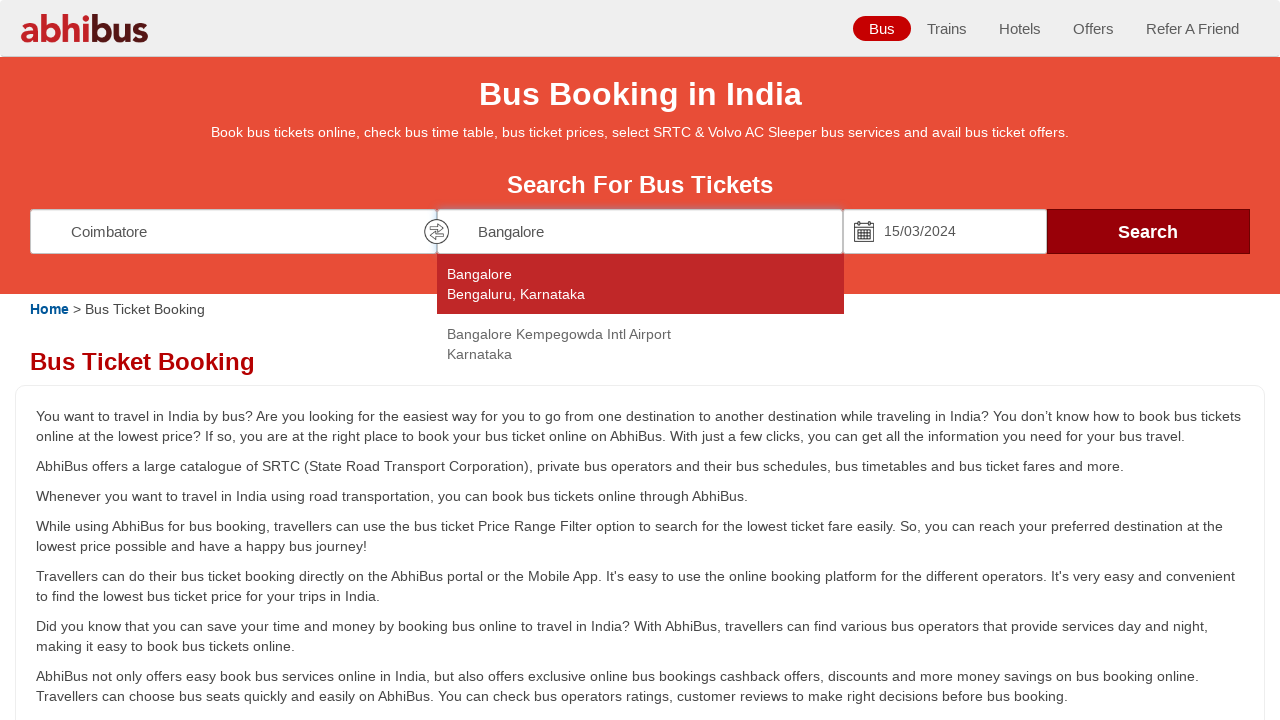